Tests mouse hover functionality by hovering over menu items to trigger dropdown submenus on the DemoQA menu demo page.

Starting URL: https://demoqa.com/menu

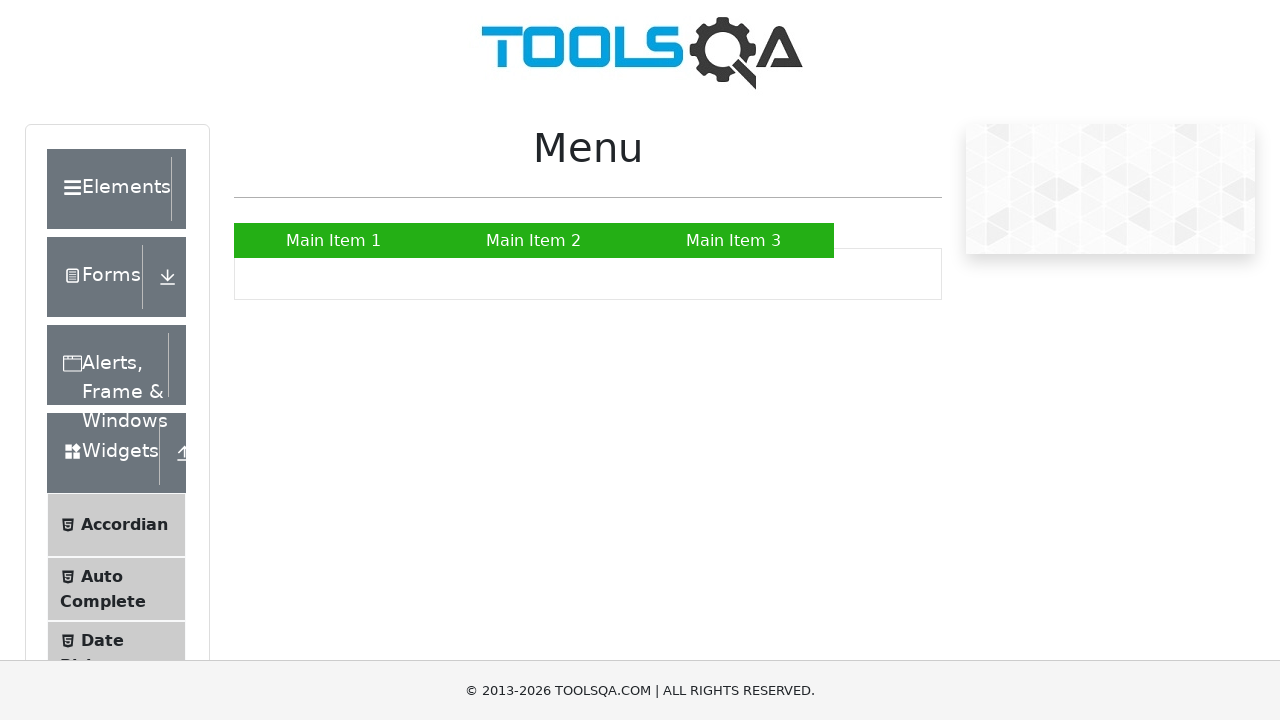

Hovered over Main Item 2 in the menu at (534, 240) on xpath=//*[@id='nav']/li[2]/a
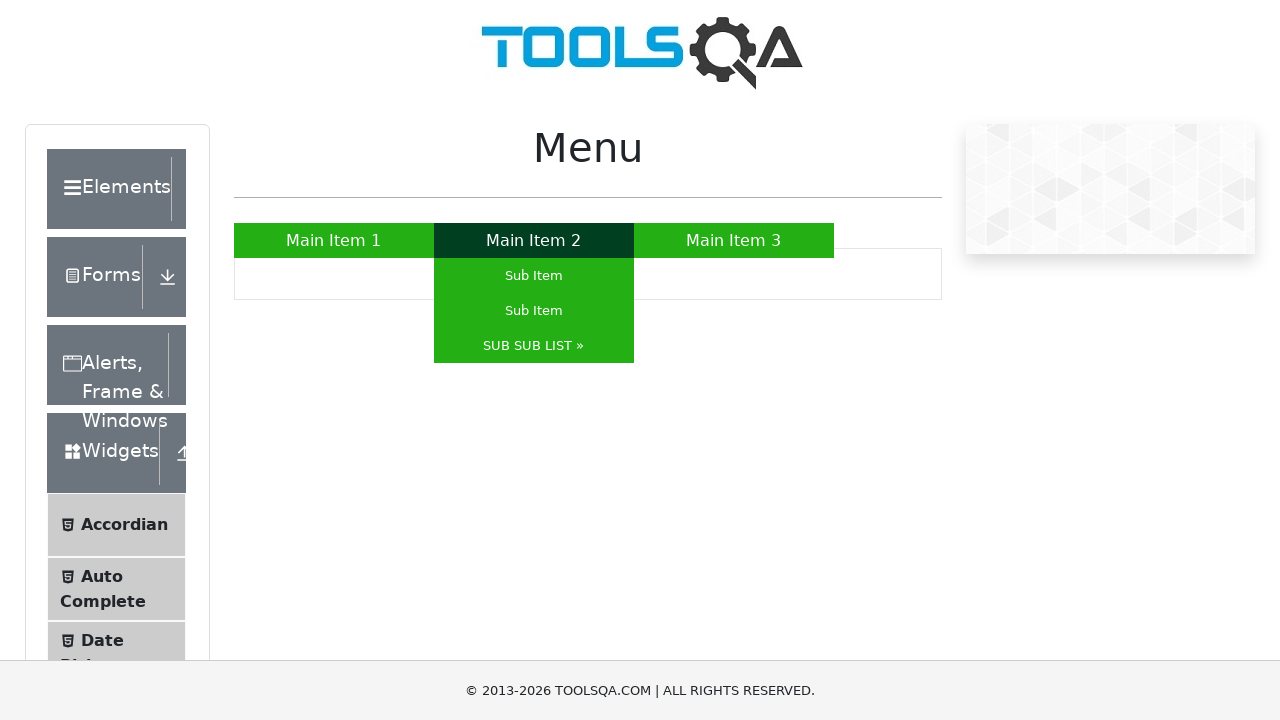

Waited for submenu to appear after hovering over Main Item 2
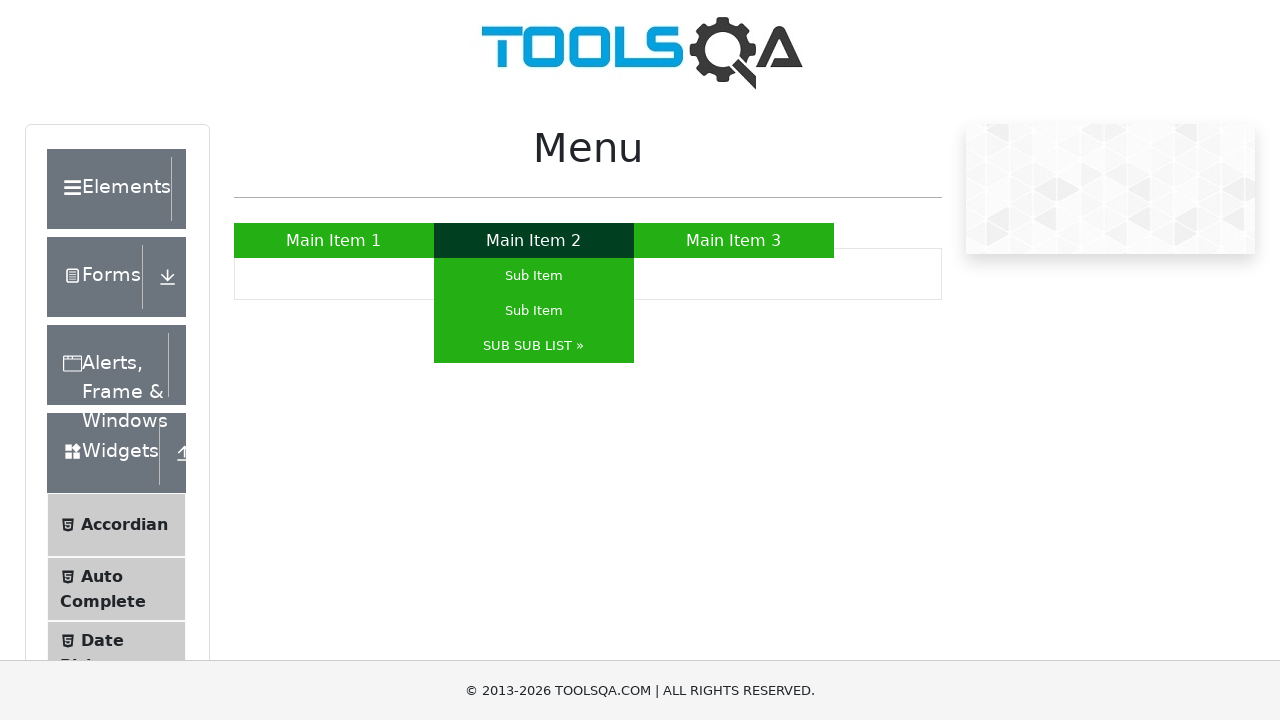

Hovered over Sub Sub List submenu item at (534, 346) on xpath=//*[@id='nav']/li[2]/ul/li[3]/a
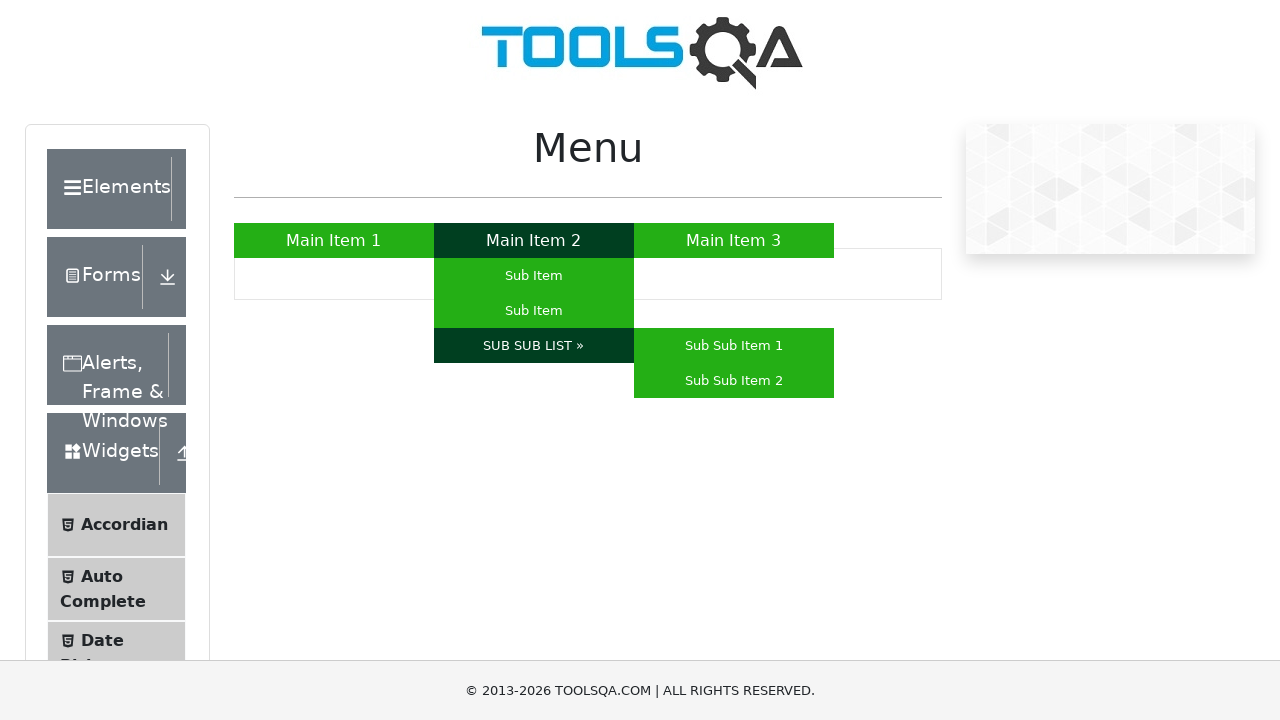

Waited to verify hover action completed
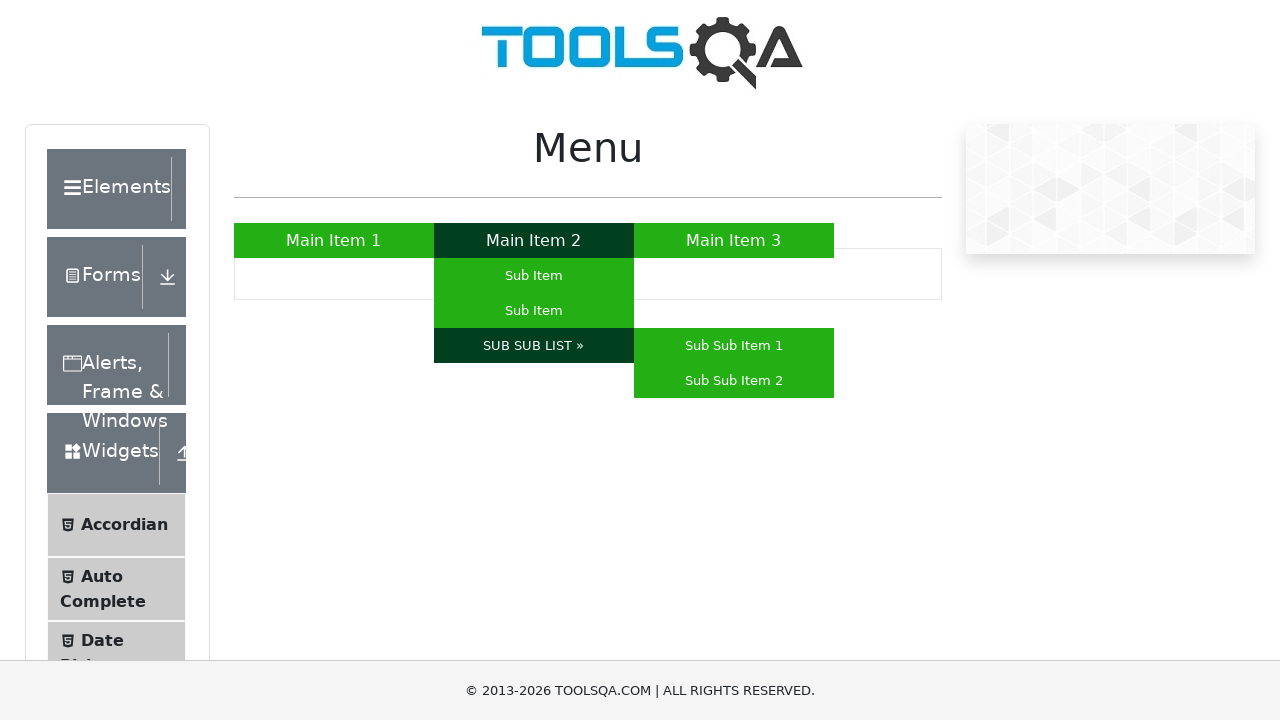

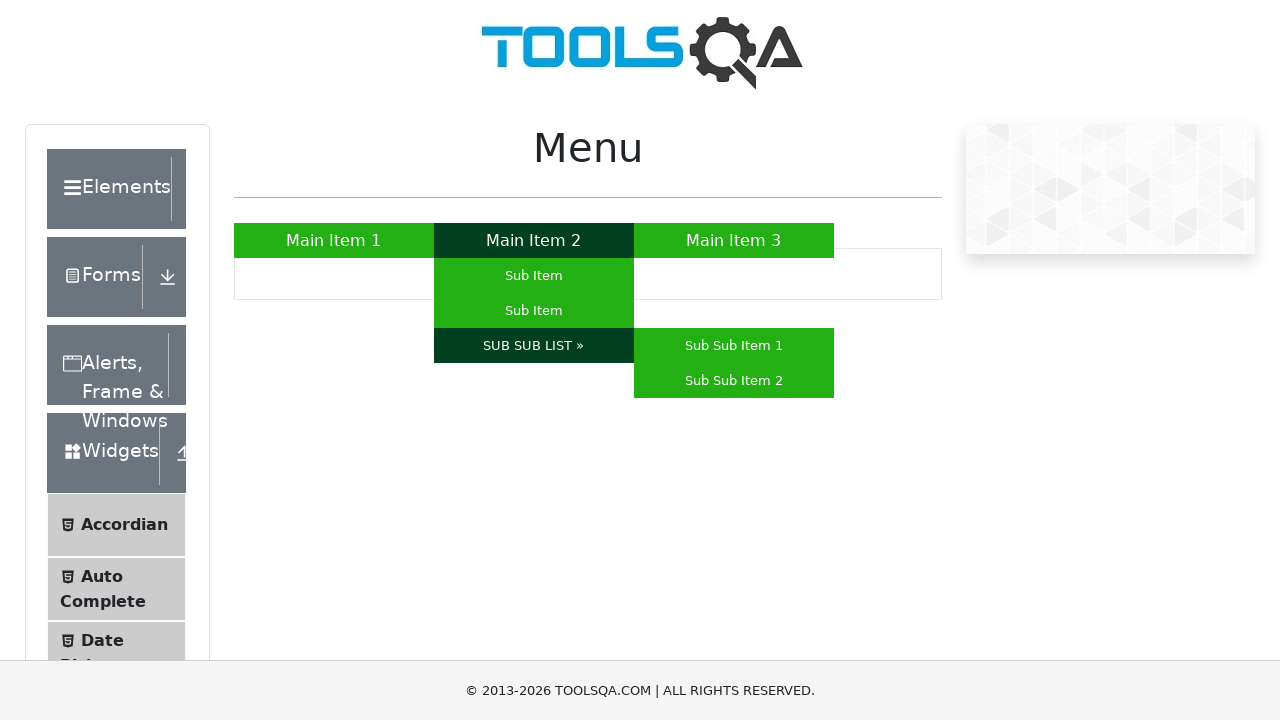